Tests sorting a data table (without attributes) in descending order by clicking the column header twice and verifying the dues values are in descending order

Starting URL: http://the-internet.herokuapp.com/tables

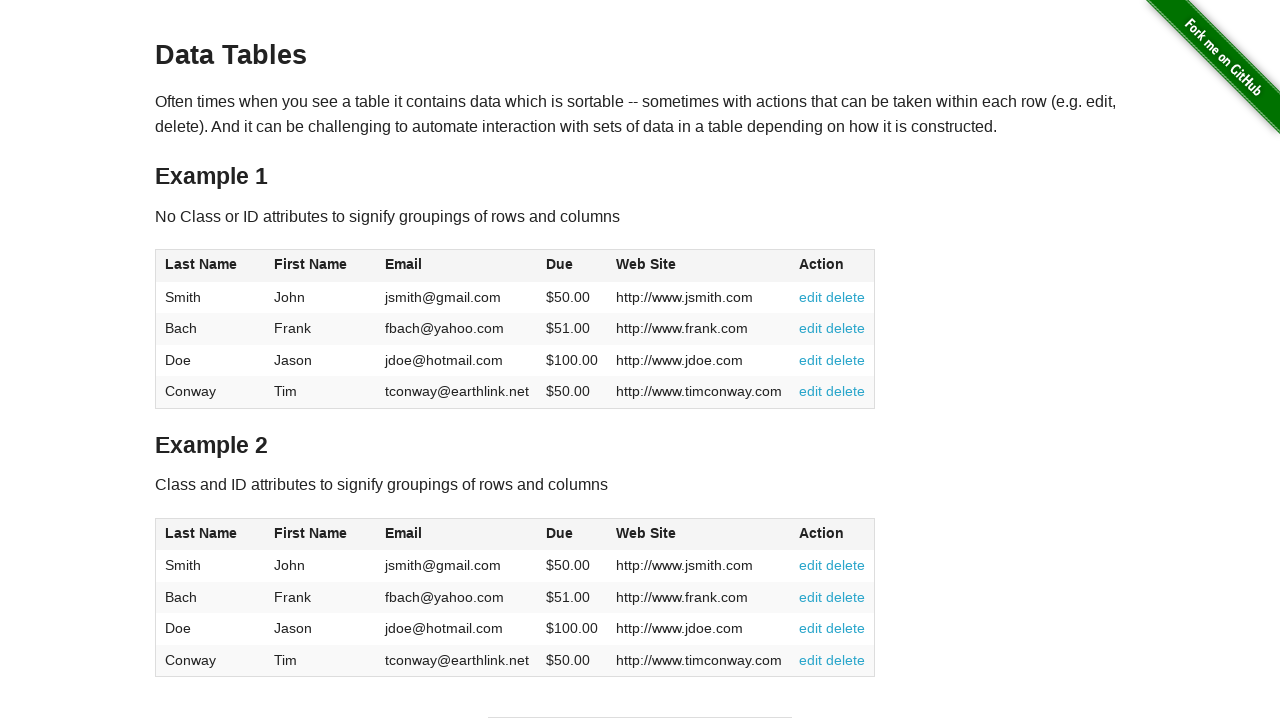

Clicked the Due column header (4th column) to sort ascending at (572, 266) on #table1 thead tr th:nth-of-type(4)
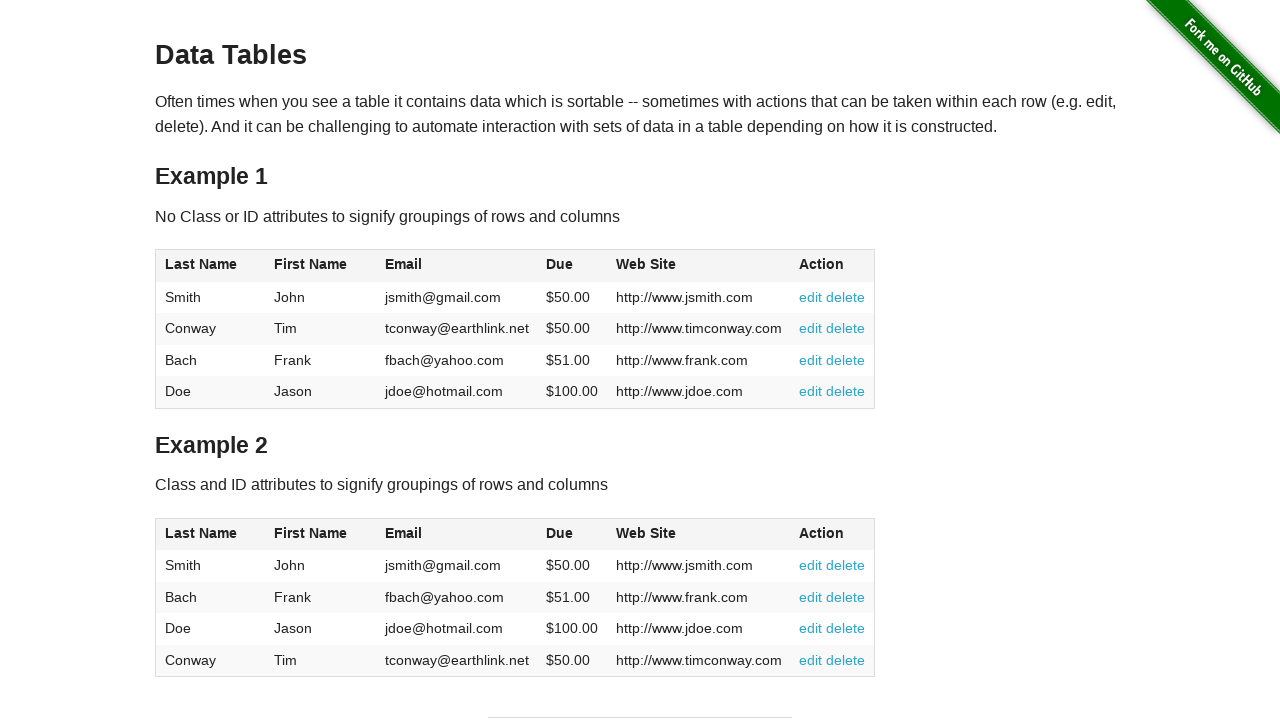

Clicked the Due column header again to sort in descending order at (572, 266) on #table1 thead tr th:nth-of-type(4)
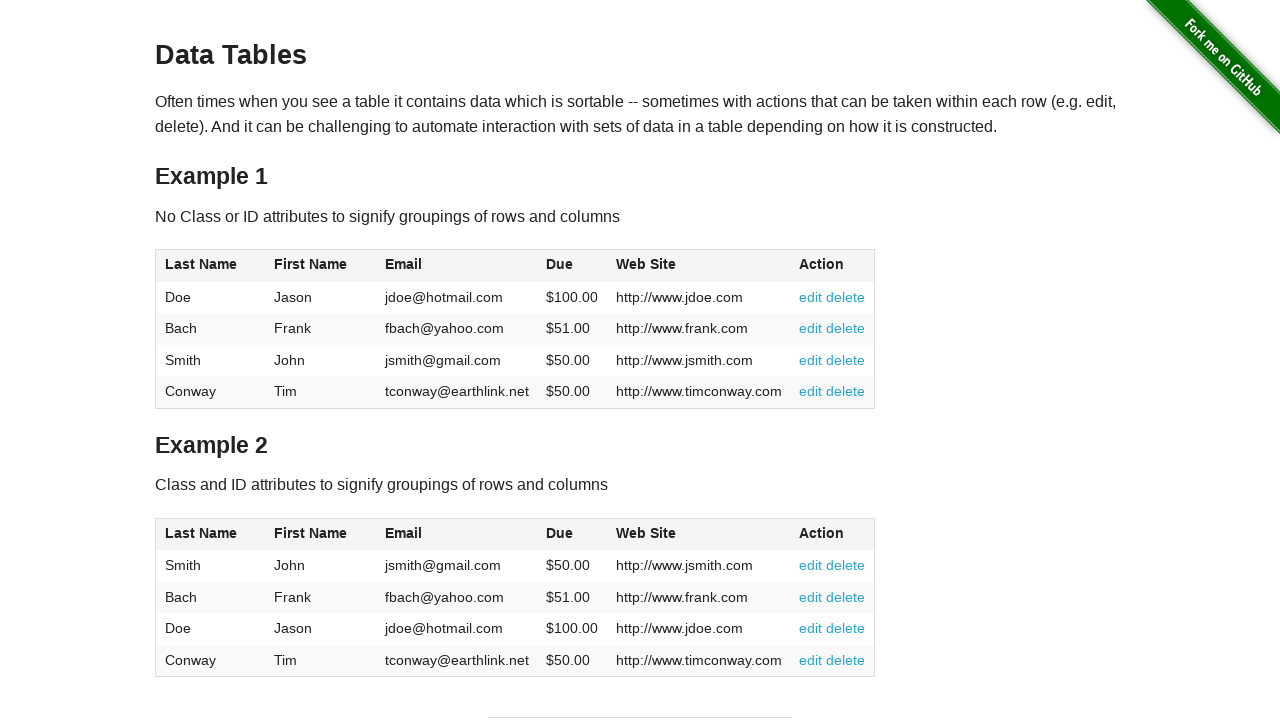

Waited for table body to load with Due column values
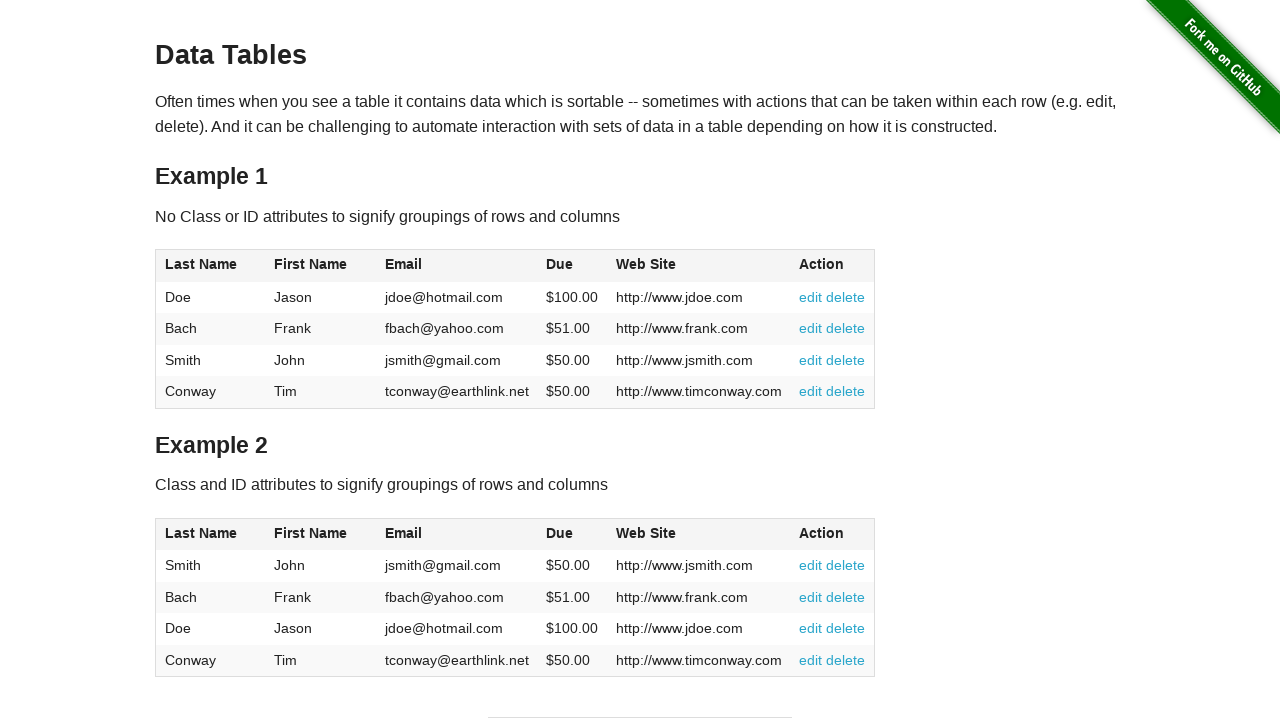

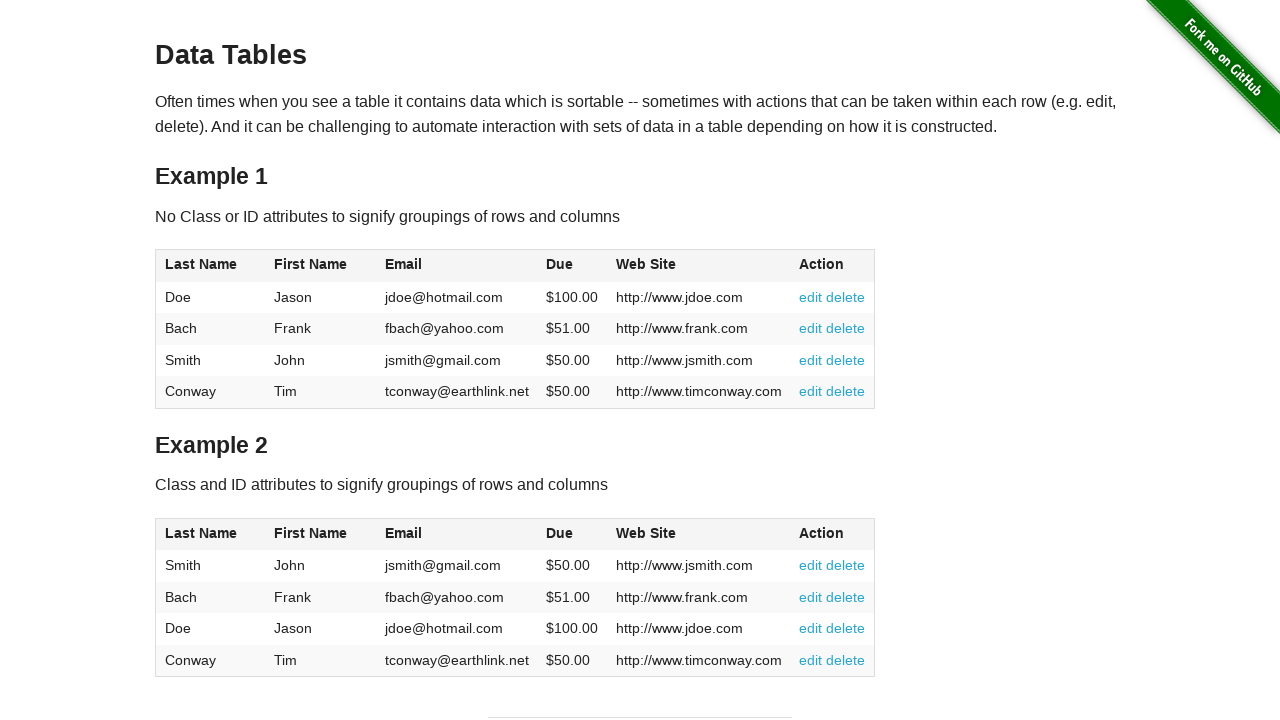